Tests page scrolling functionality by scrolling down the page and then scrolling back up on an e-commerce playground website.

Starting URL: https://ecommerce-playground.lambdatest.io/

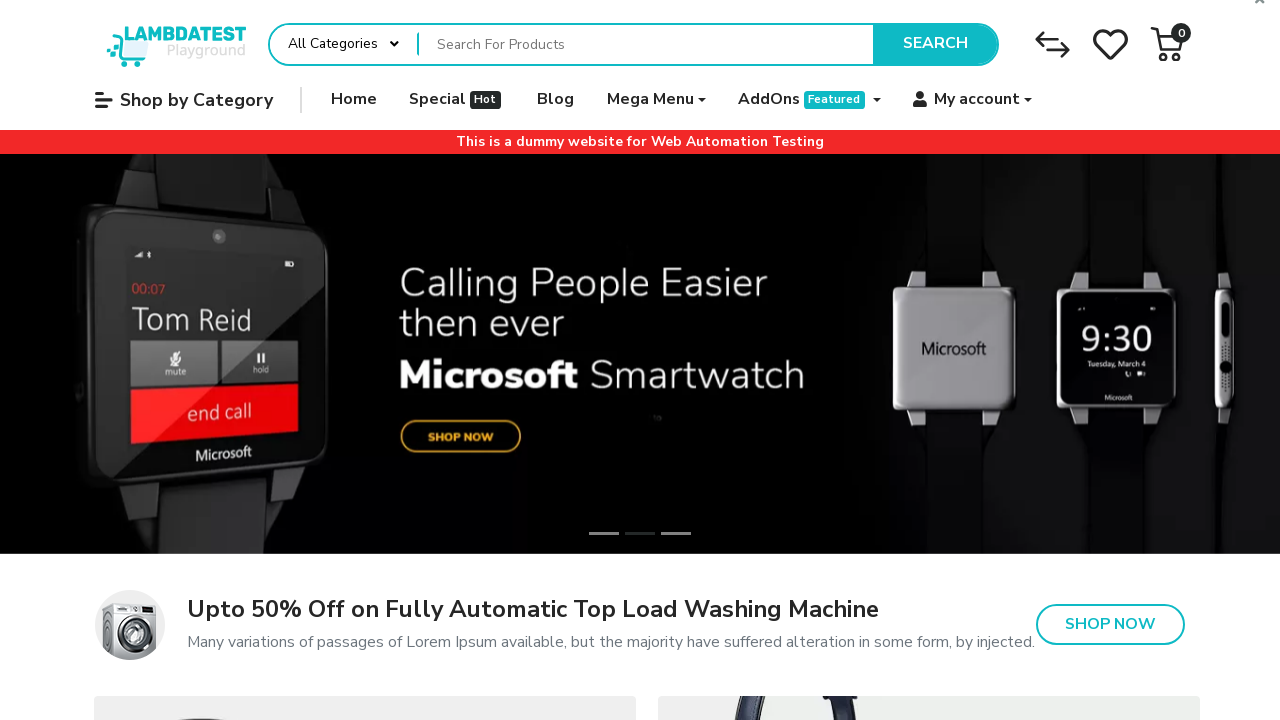

Page loaded with domcontentloaded state
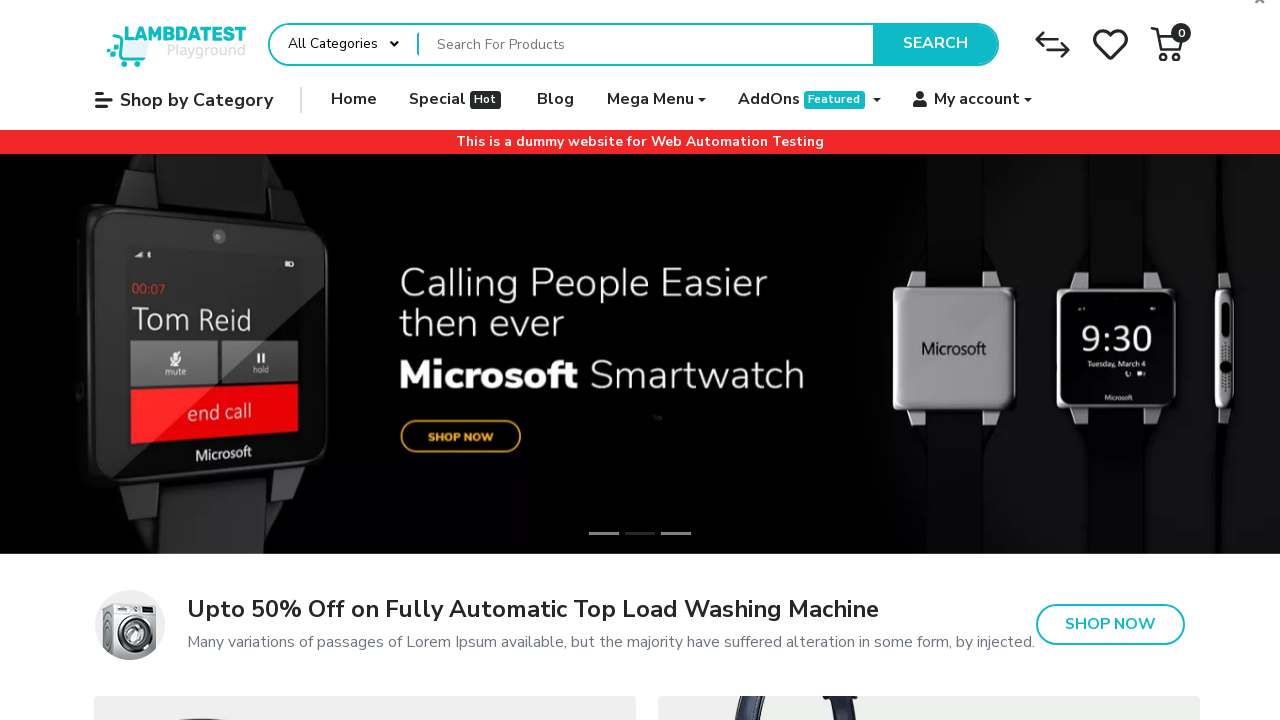

Scrolled down the page by 900 pixels
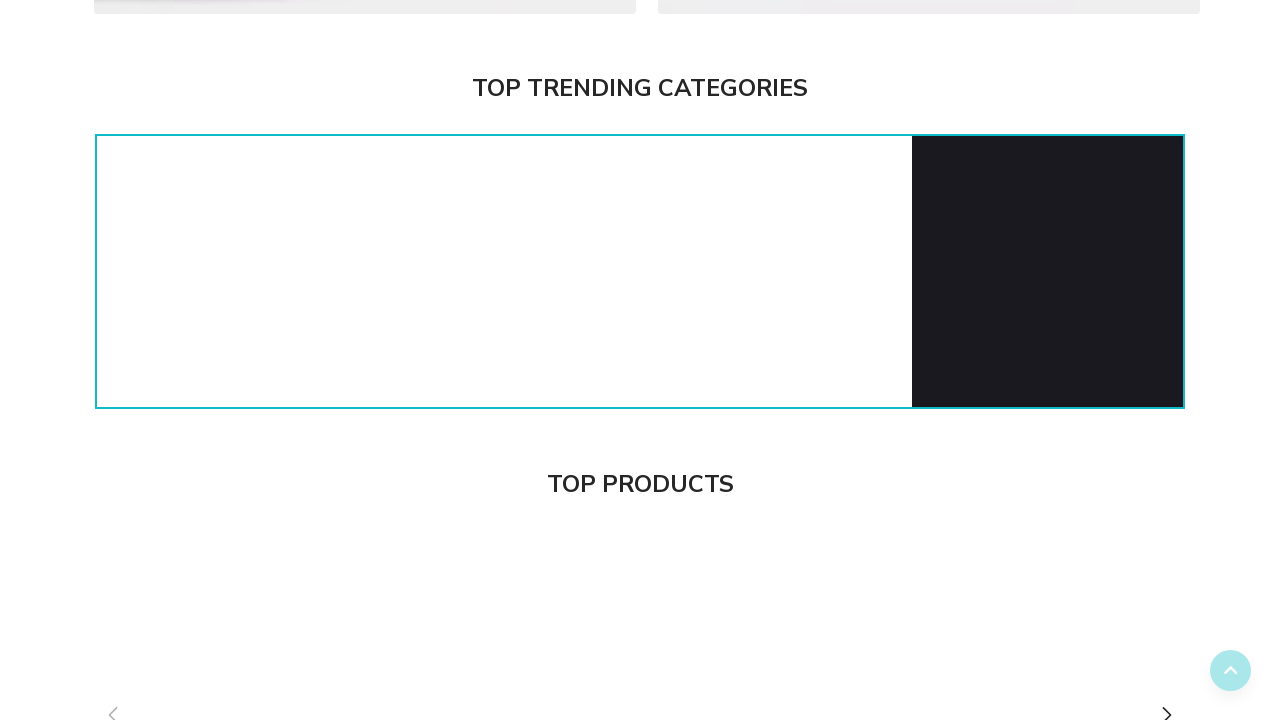

Waited 2 seconds for content to load after scrolling down
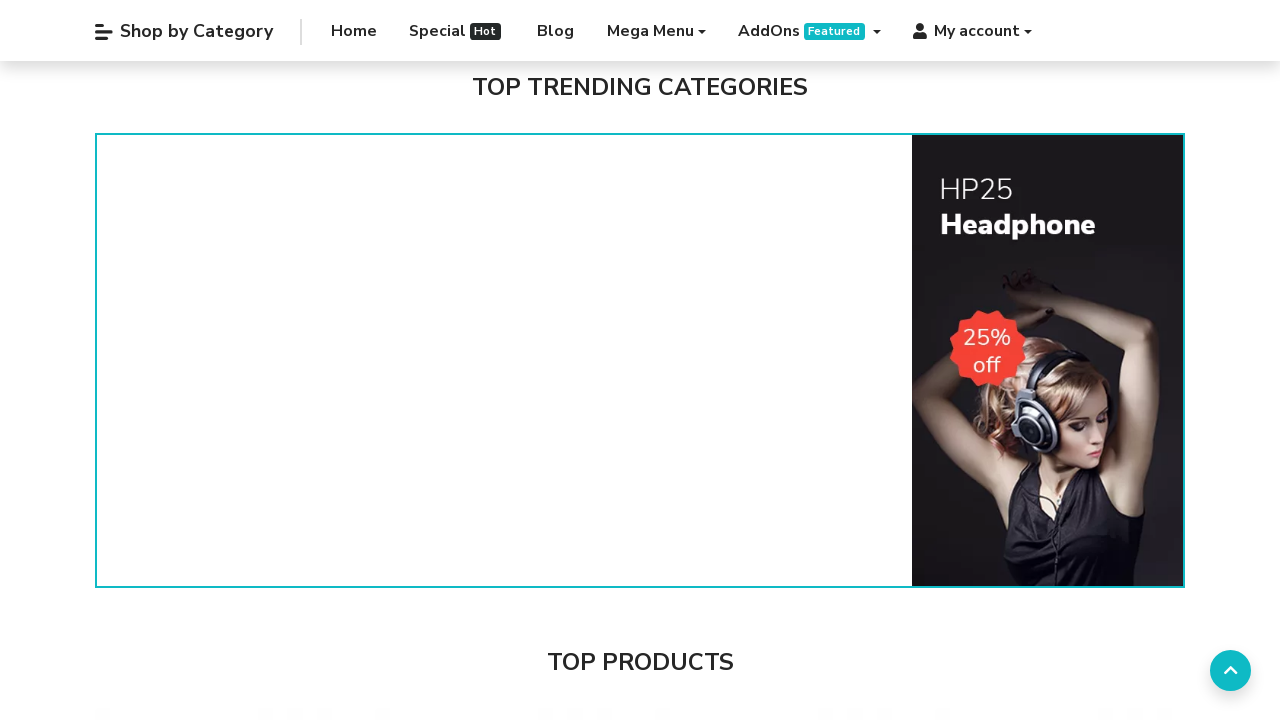

Scrolled up the page by 240 pixels
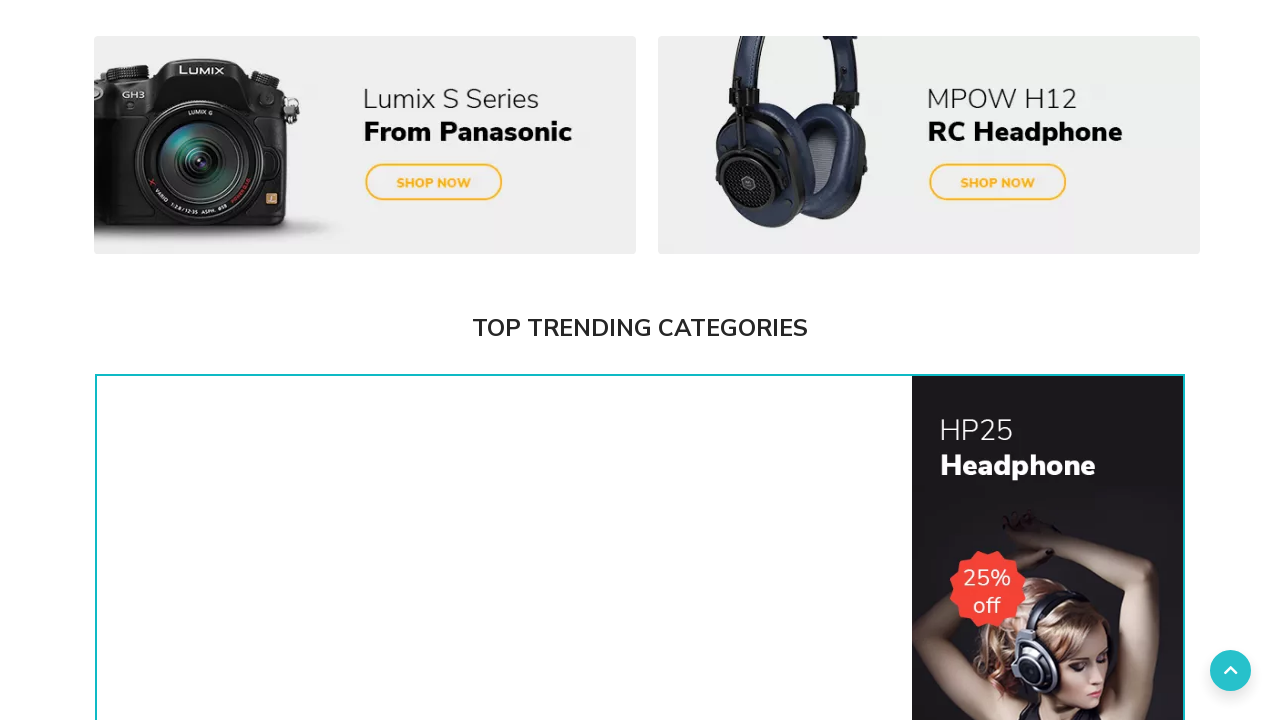

Waited 1 second to observe the scroll up effect
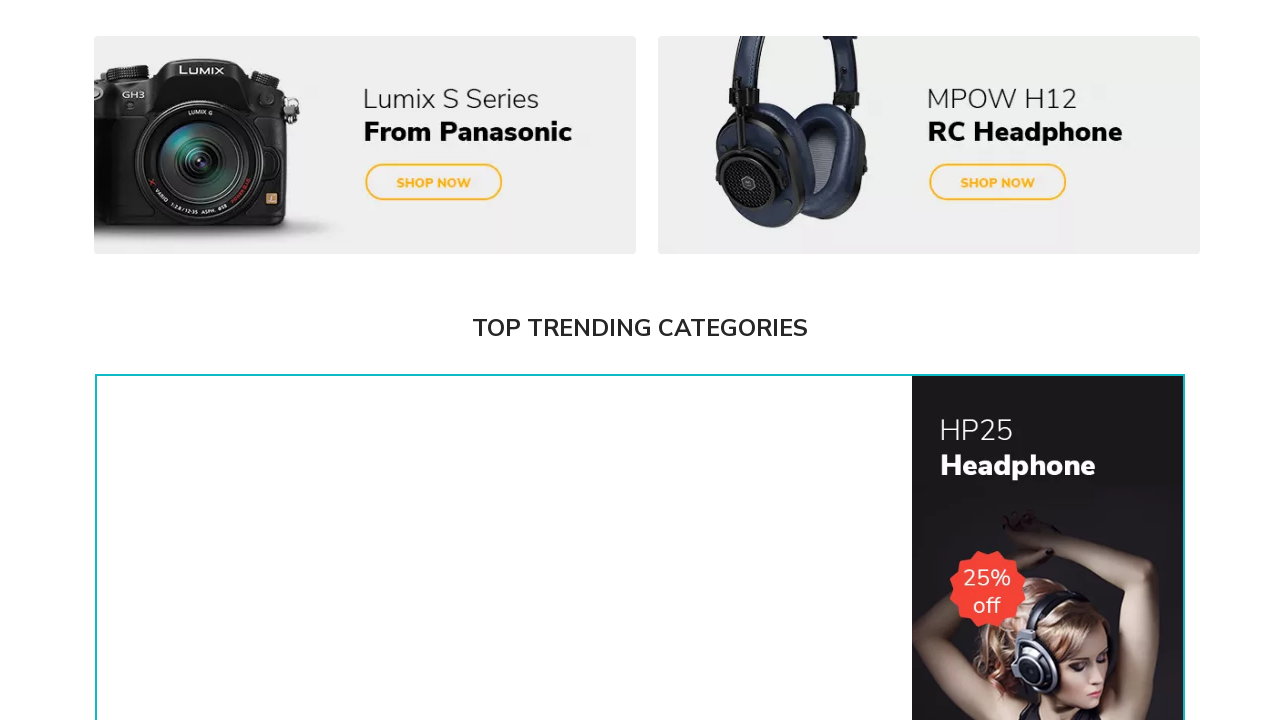

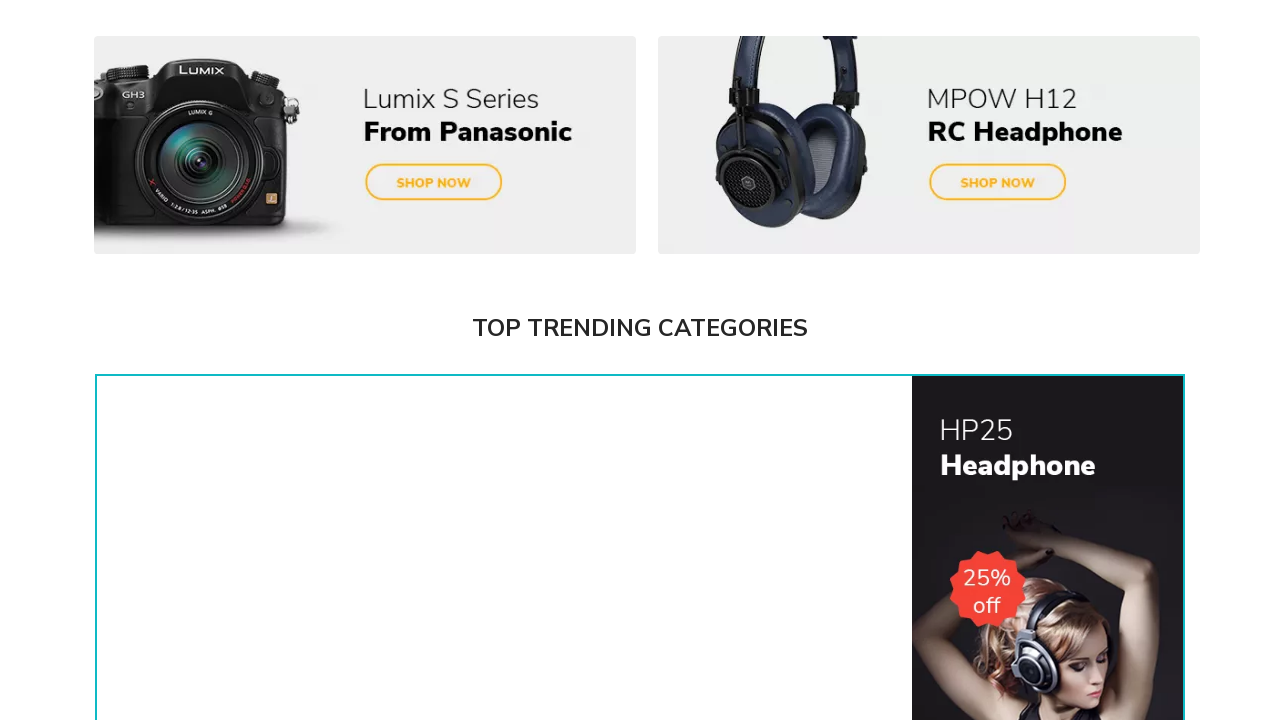